Tests checkbox interaction by checking a checkbox and verifying the confirmation message appears

Starting URL: https://test.k6.io/browser.php

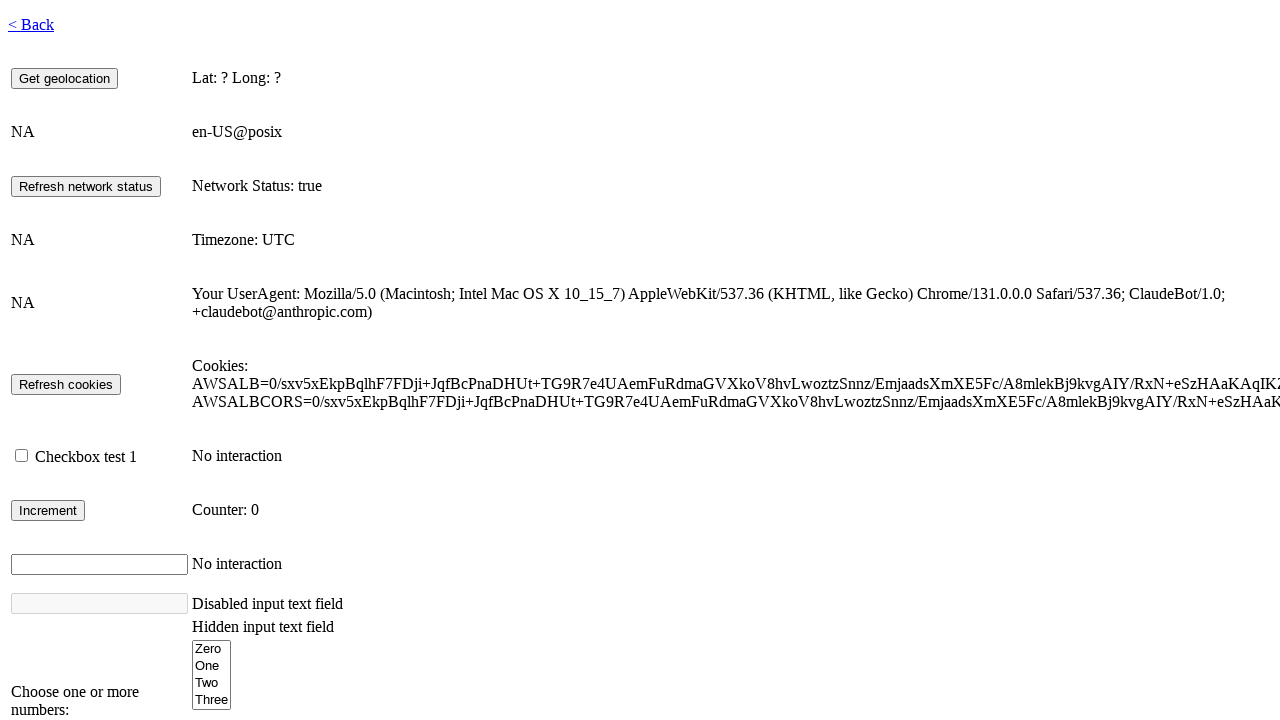

Checked the first checkbox at (22, 456) on #checkbox1
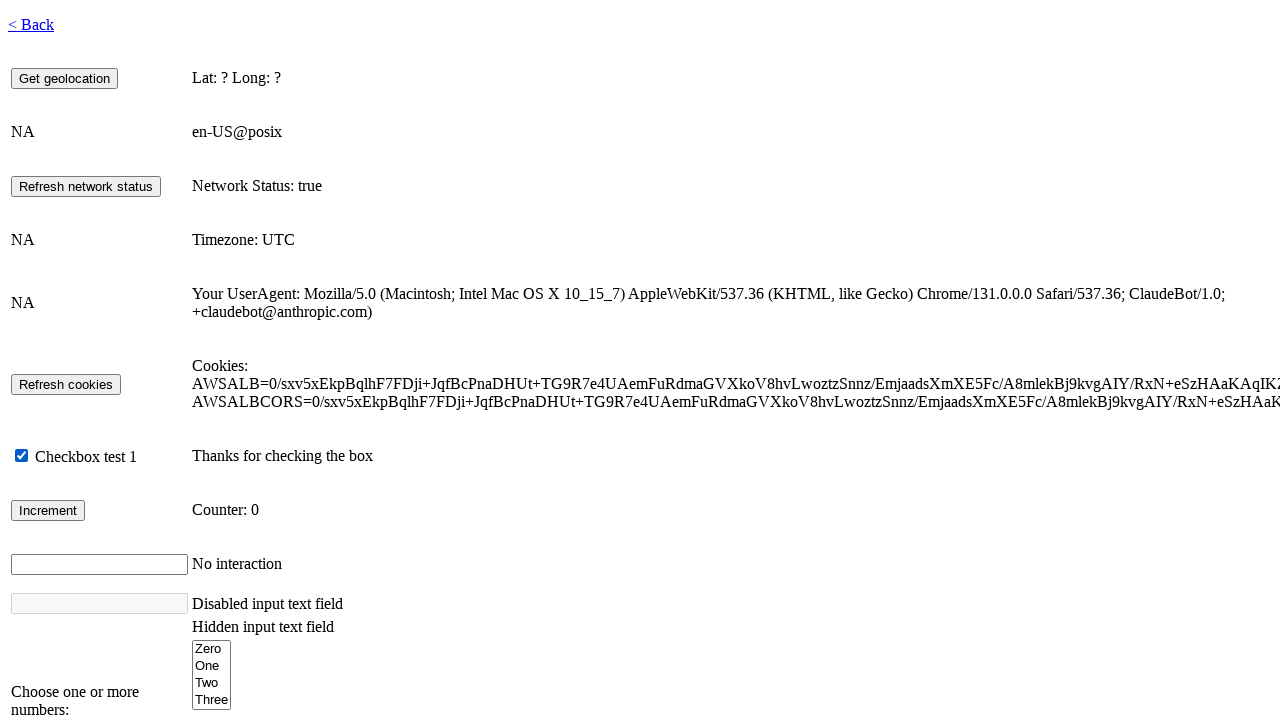

Confirmation message appeared after checking checkbox
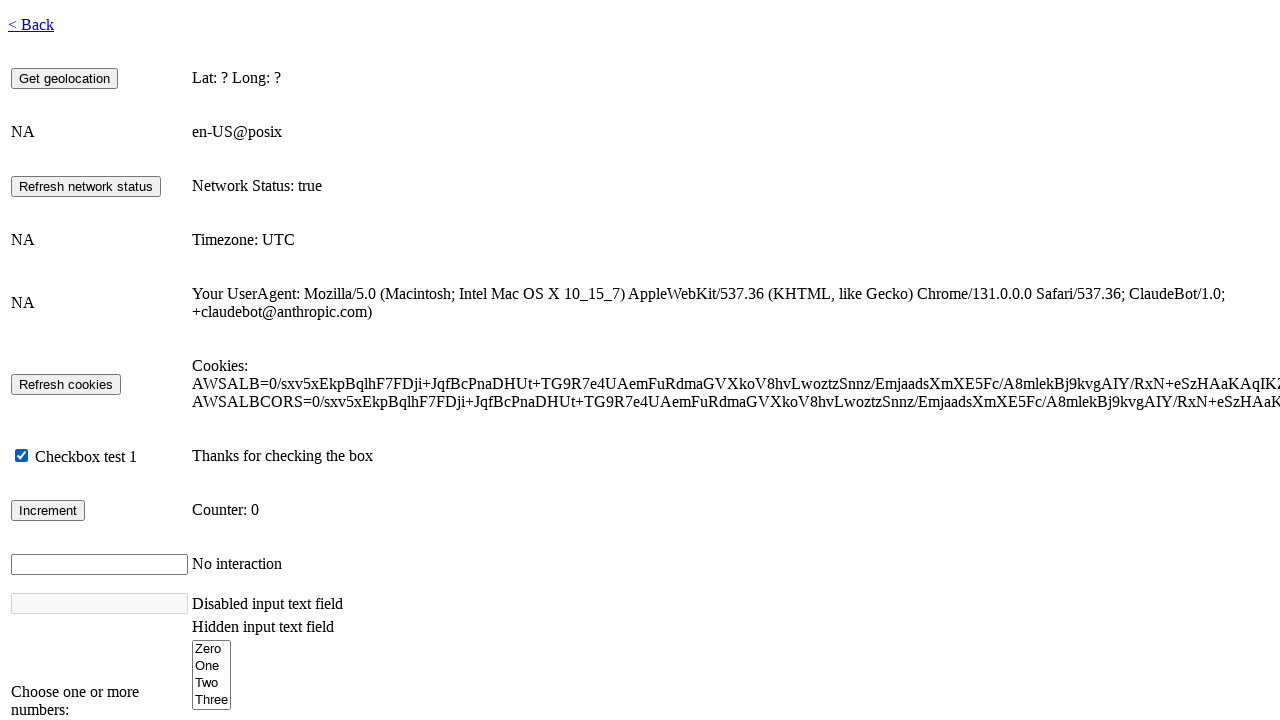

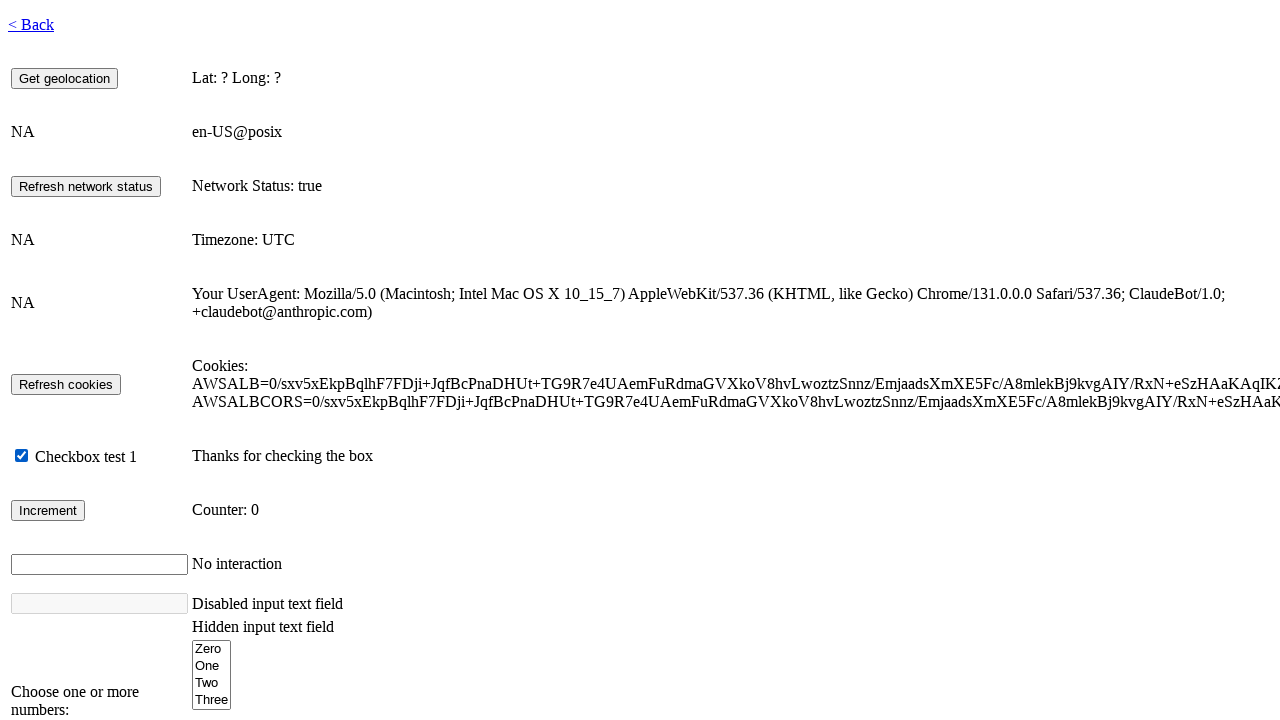